Tests checkbox selection functionality by clicking on a day-of-week checkbox (Monday) using a switch case pattern to demonstrate conditional checkbox handling

Starting URL: https://testautomationpractice.blogspot.com/

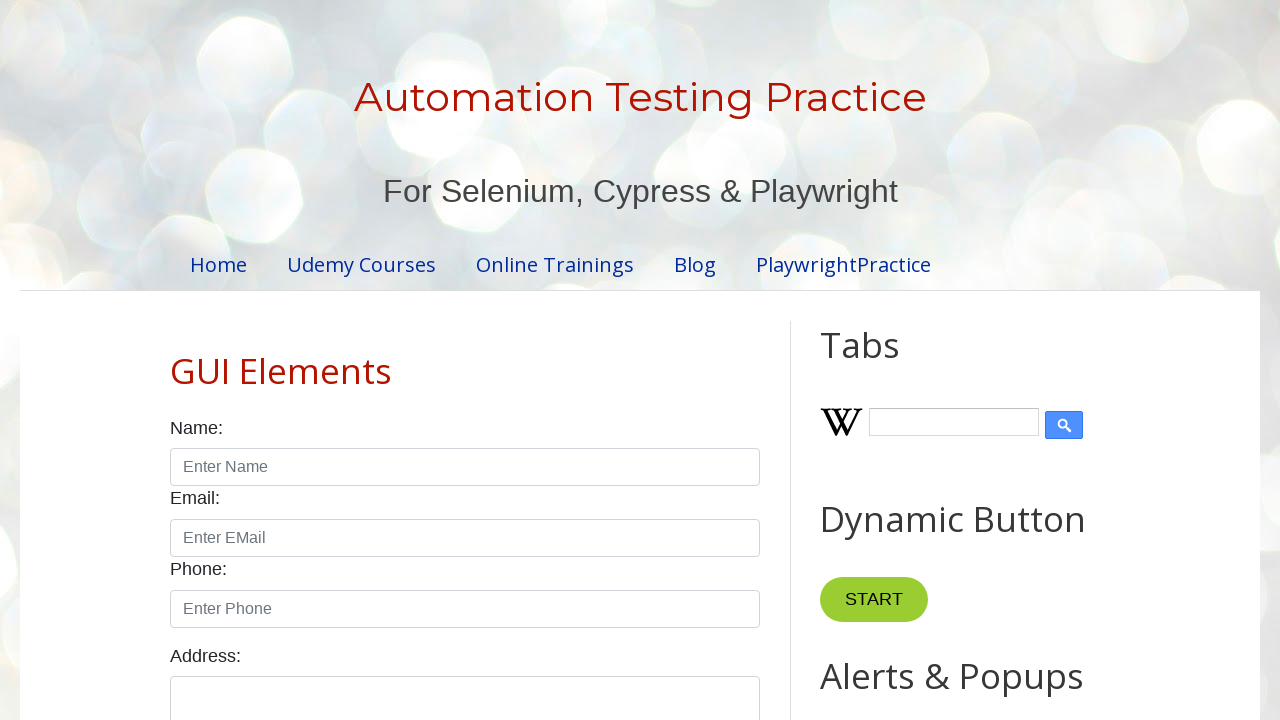

Navigated to test automation practice website
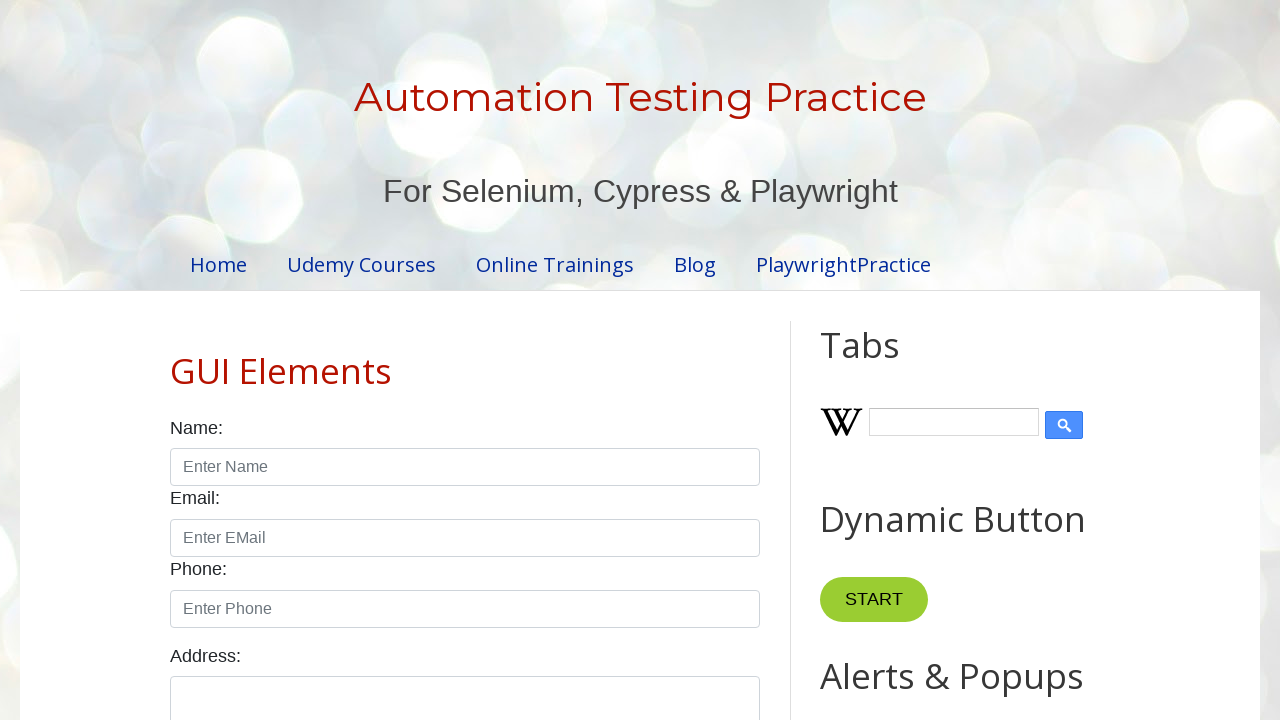

Clicked Wednesday checkbox using switch case pattern at (474, 360) on input#wednesday
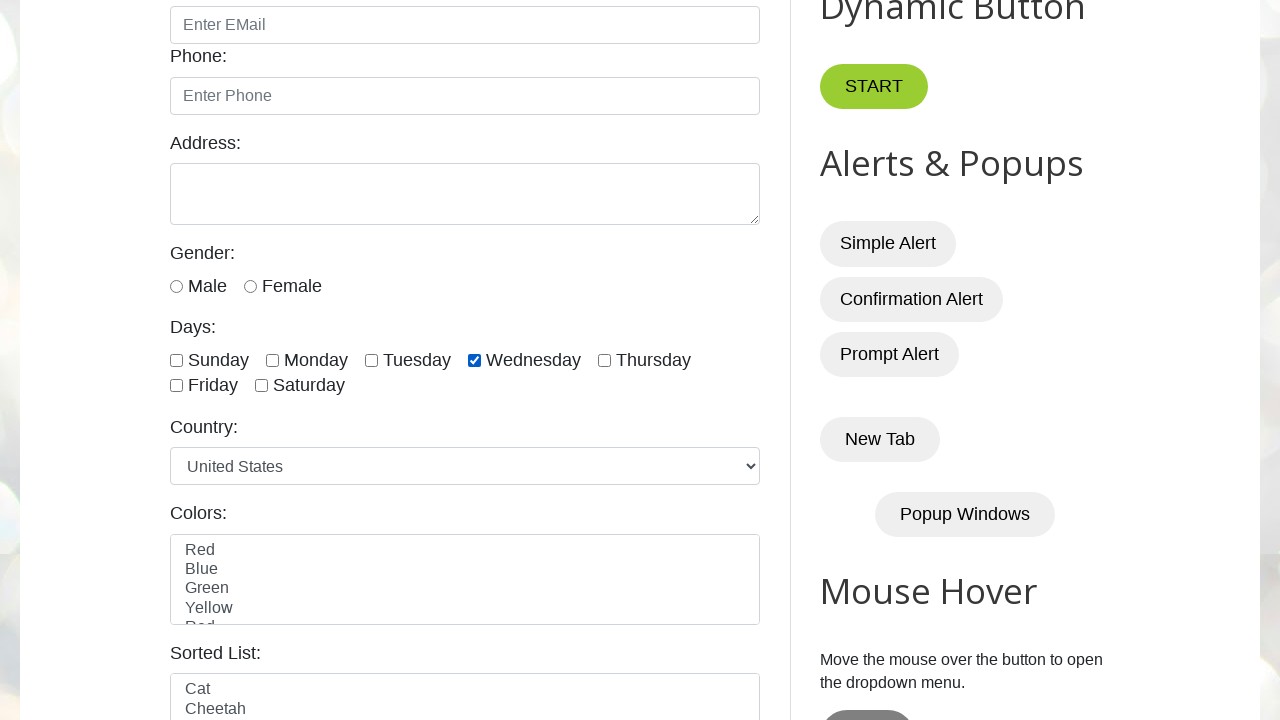

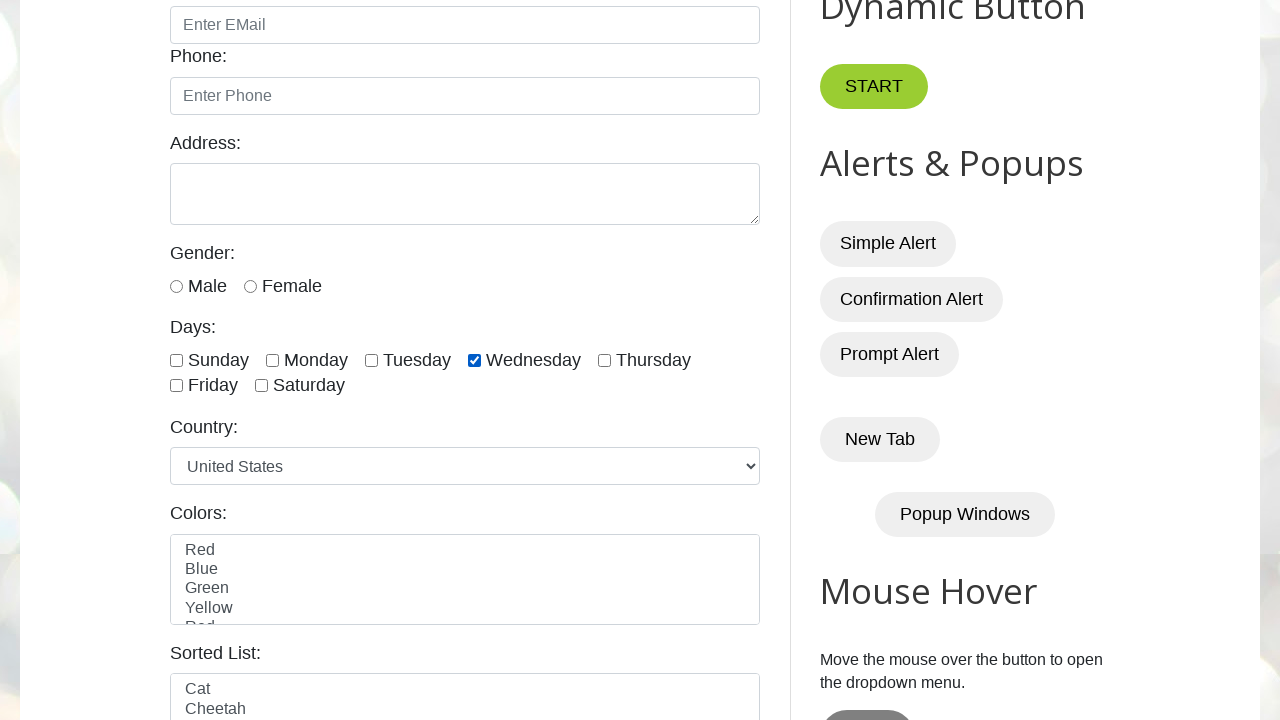